Tests an e-commerce workflow by browsing products, selecting a Selenium product, adding it to cart, navigating to the cart, and modifying the quantity field.

Starting URL: https://rahulshettyacademy.com/angularAppdemo/

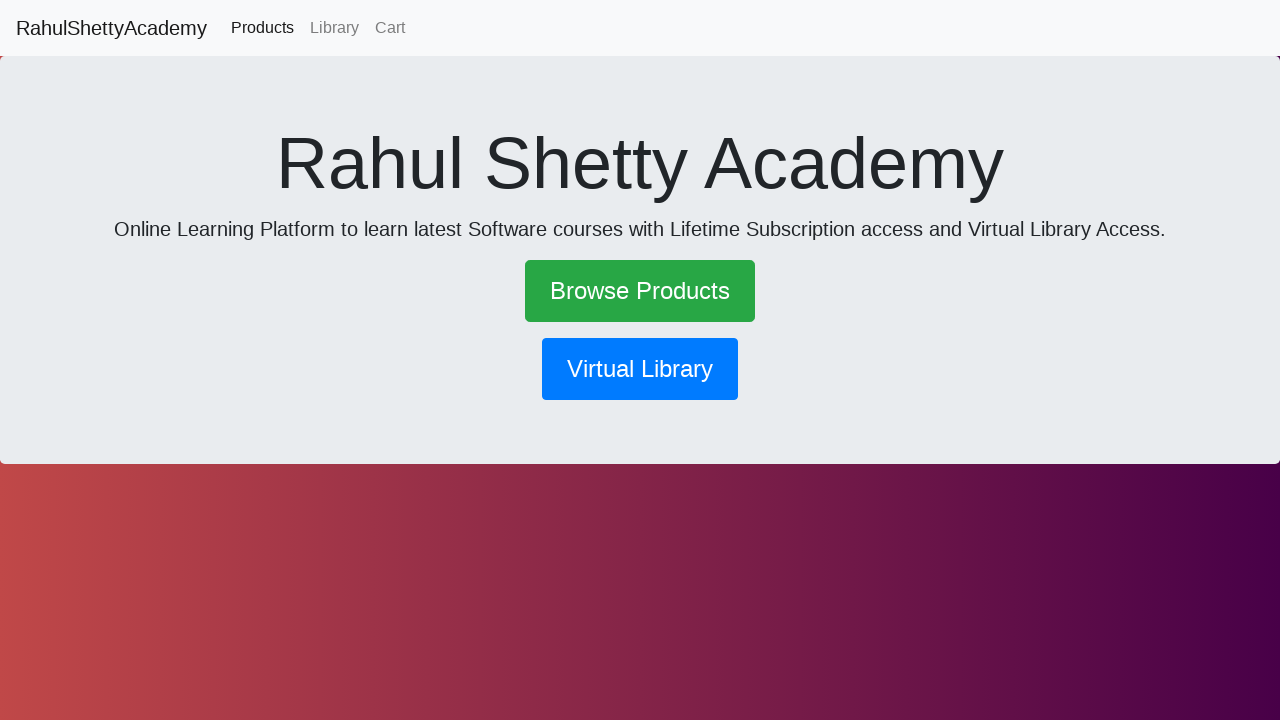

Clicked 'Browse Products' link at (640, 291) on text=Browse Products
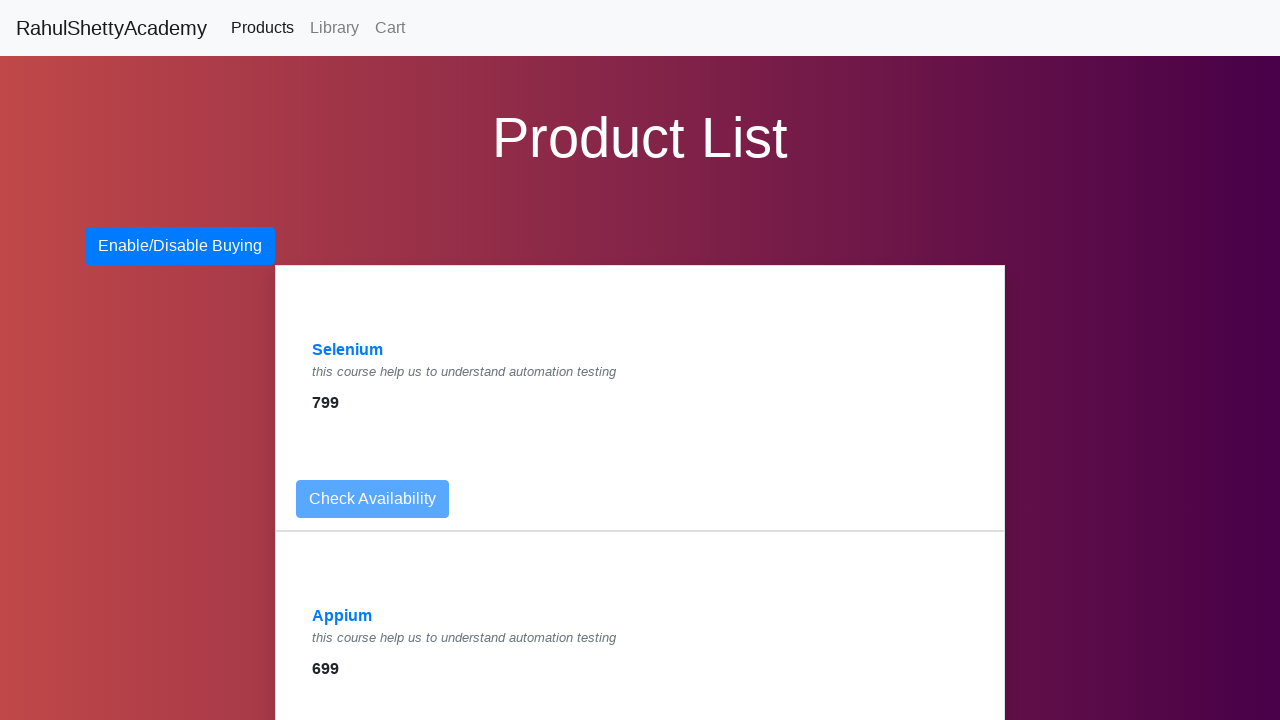

Clicked 'Selenium' product link at (348, 350) on text=Selenium
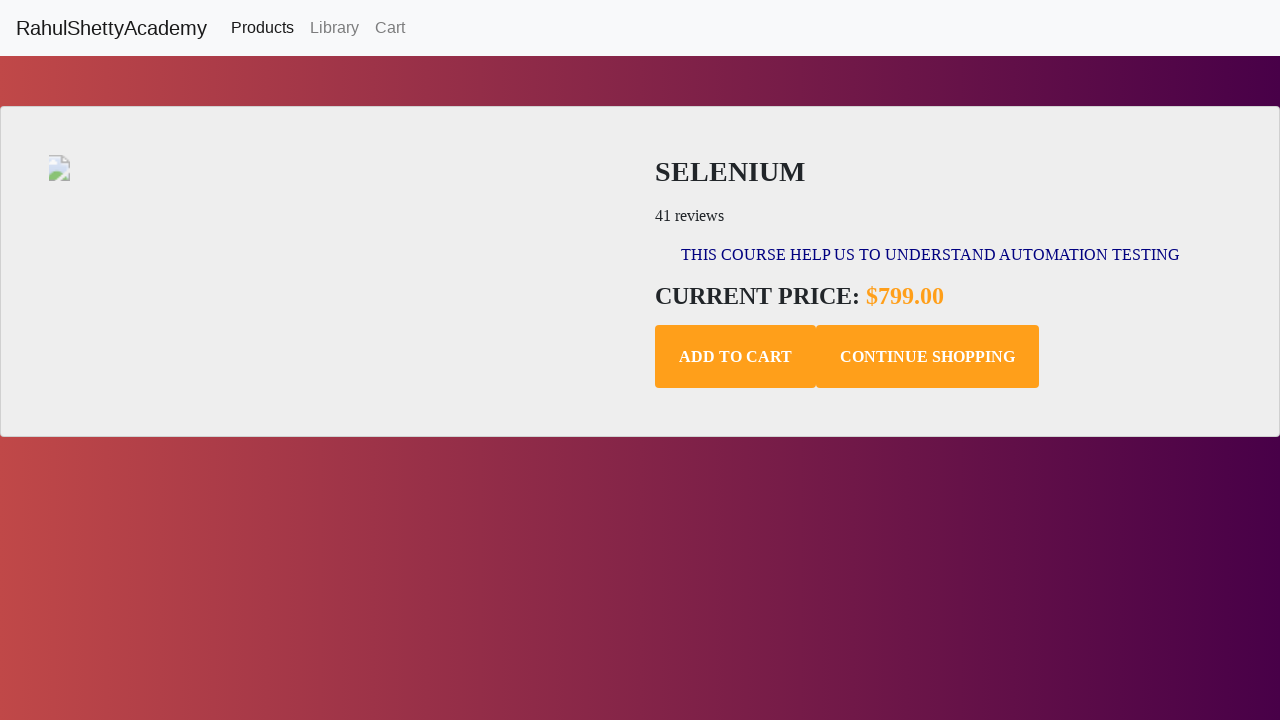

Clicked 'Add to Cart' button at (736, 357) on .add-to-cart
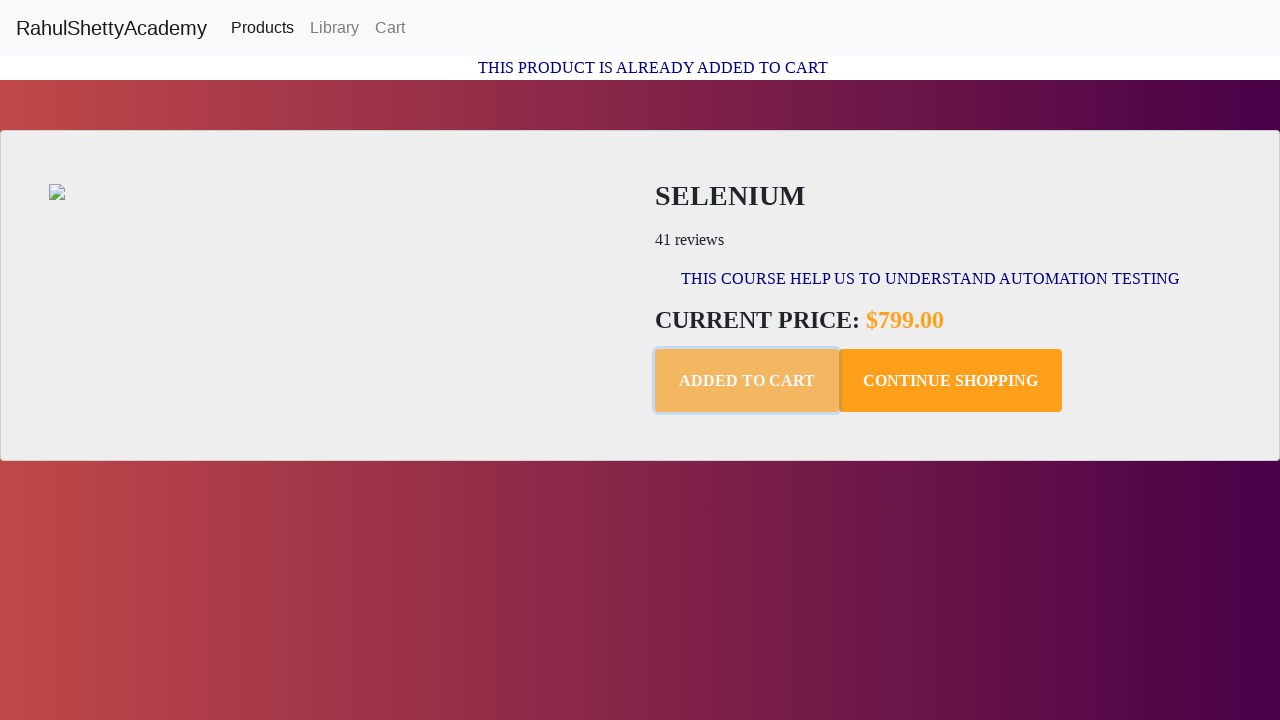

Navigated to Cart page at (390, 28) on text=Cart
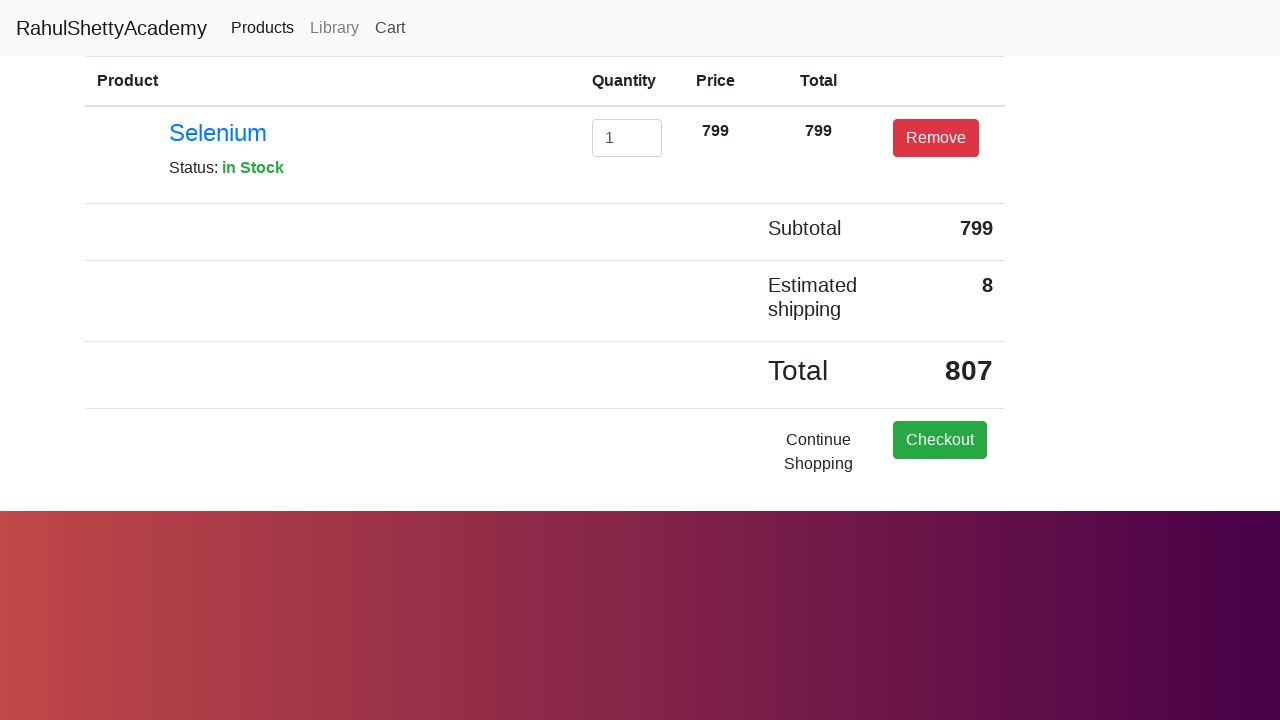

Cleared the quantity input field on #exampleInputEmail1
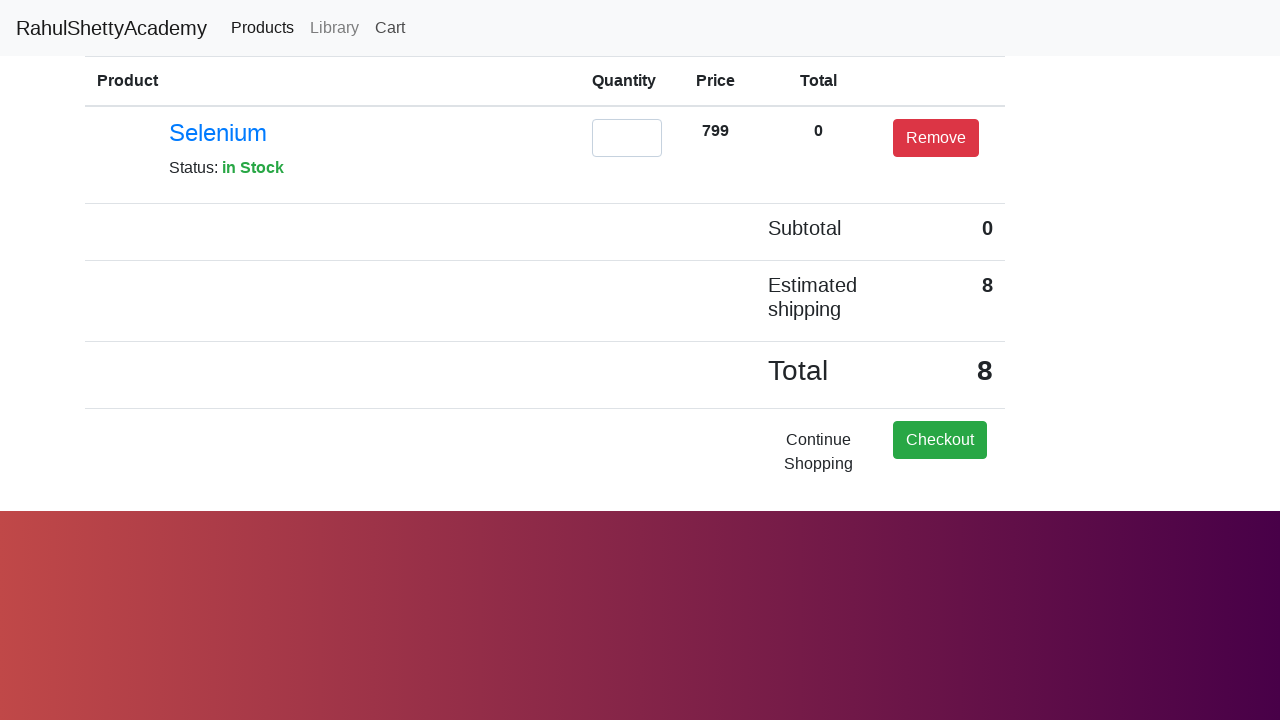

Entered new quantity value '2' in the input field on #exampleInputEmail1
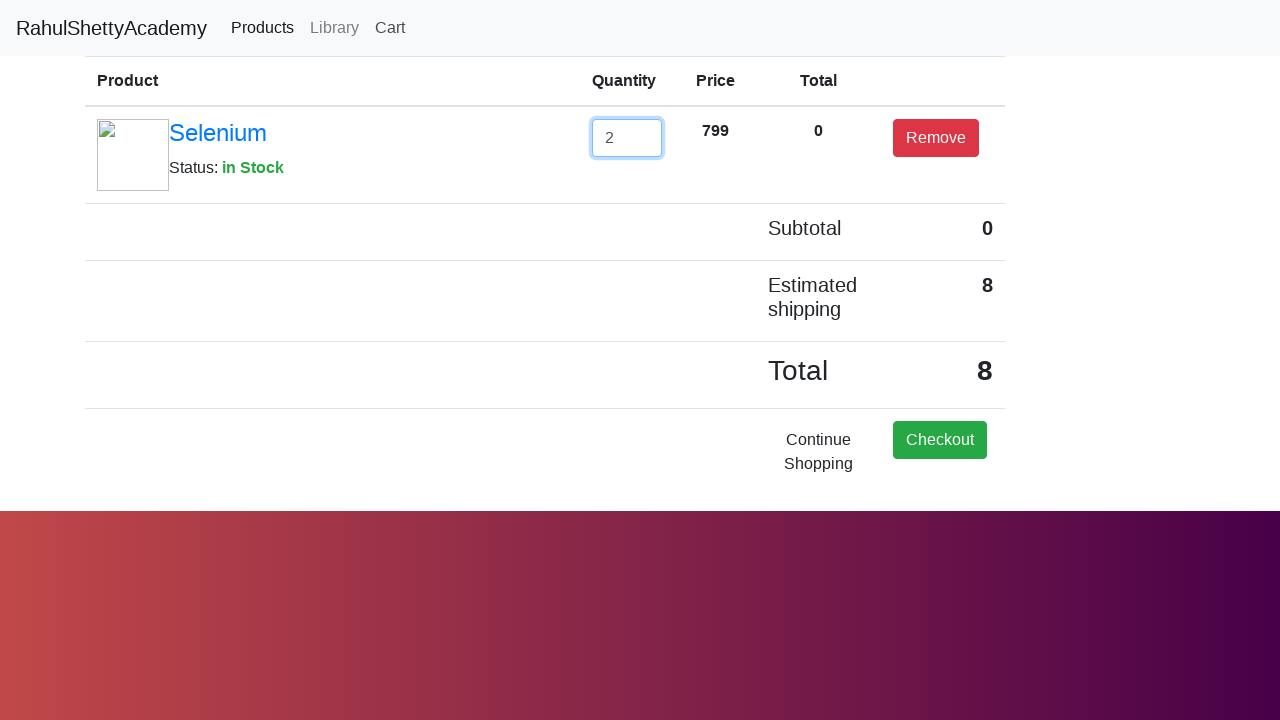

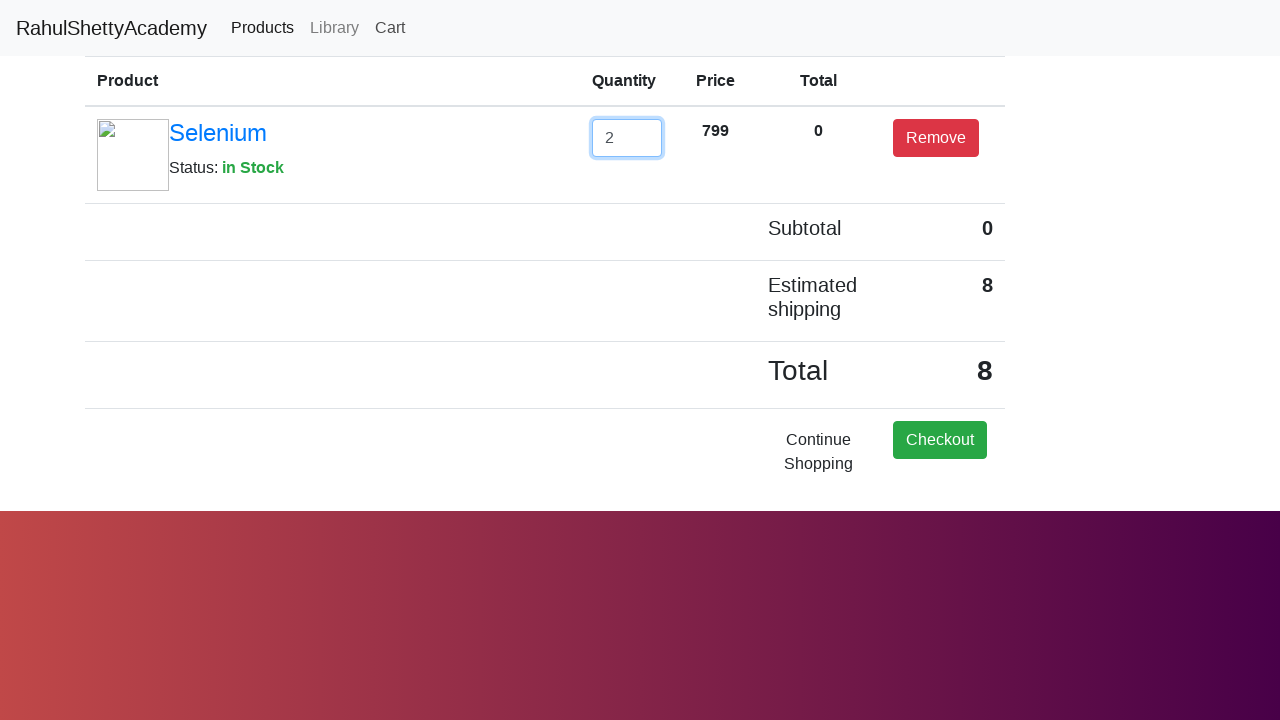